Tests nested menu navigation by hovering through menu items (Enabled -> Downloads -> CSV) and clicking on CSV option

Starting URL: https://the-internet.herokuapp.com/jqueryui/menu#

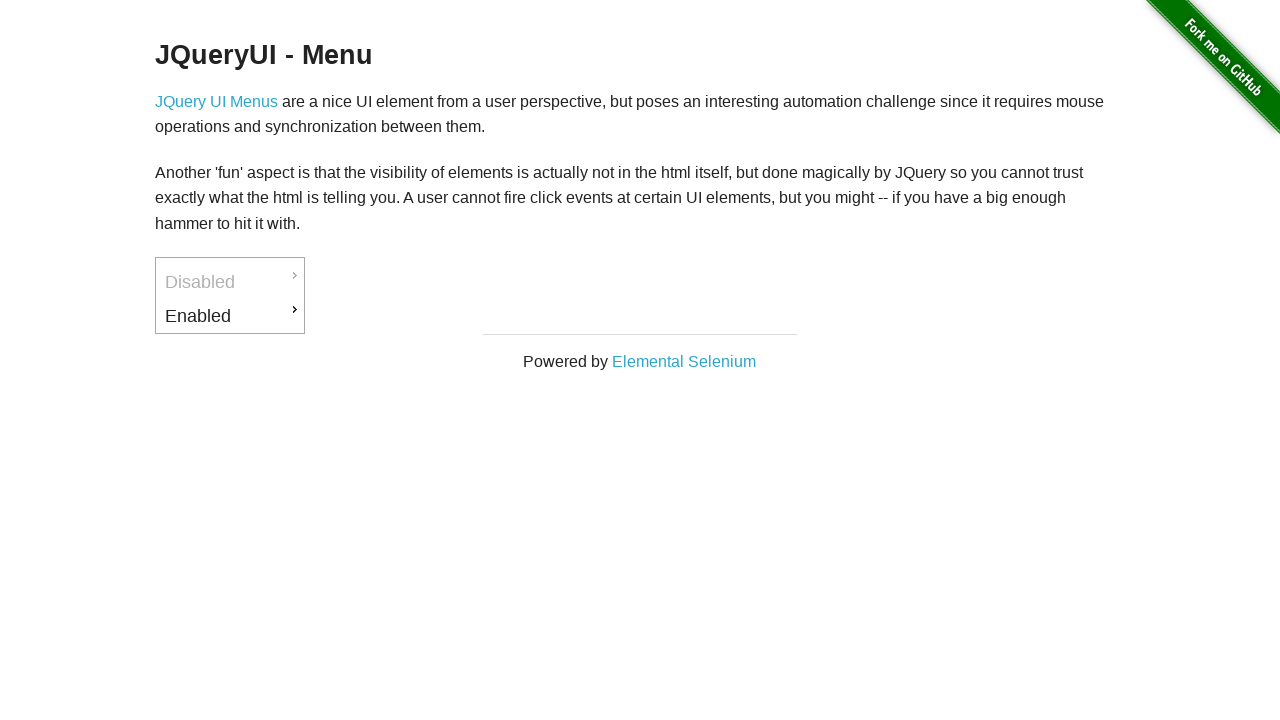

Hovered over 'Enabled' menu item at (230, 316) on xpath=//a[text()='Enabled']
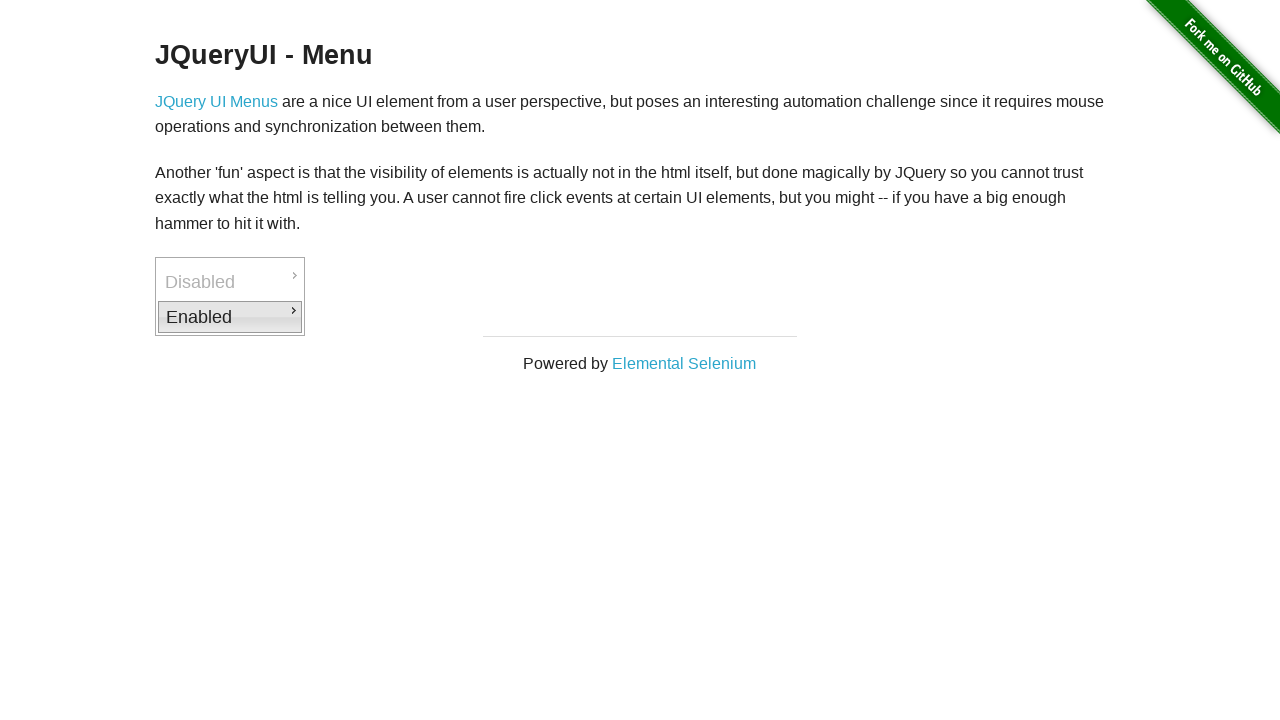

'Downloads' submenu became visible
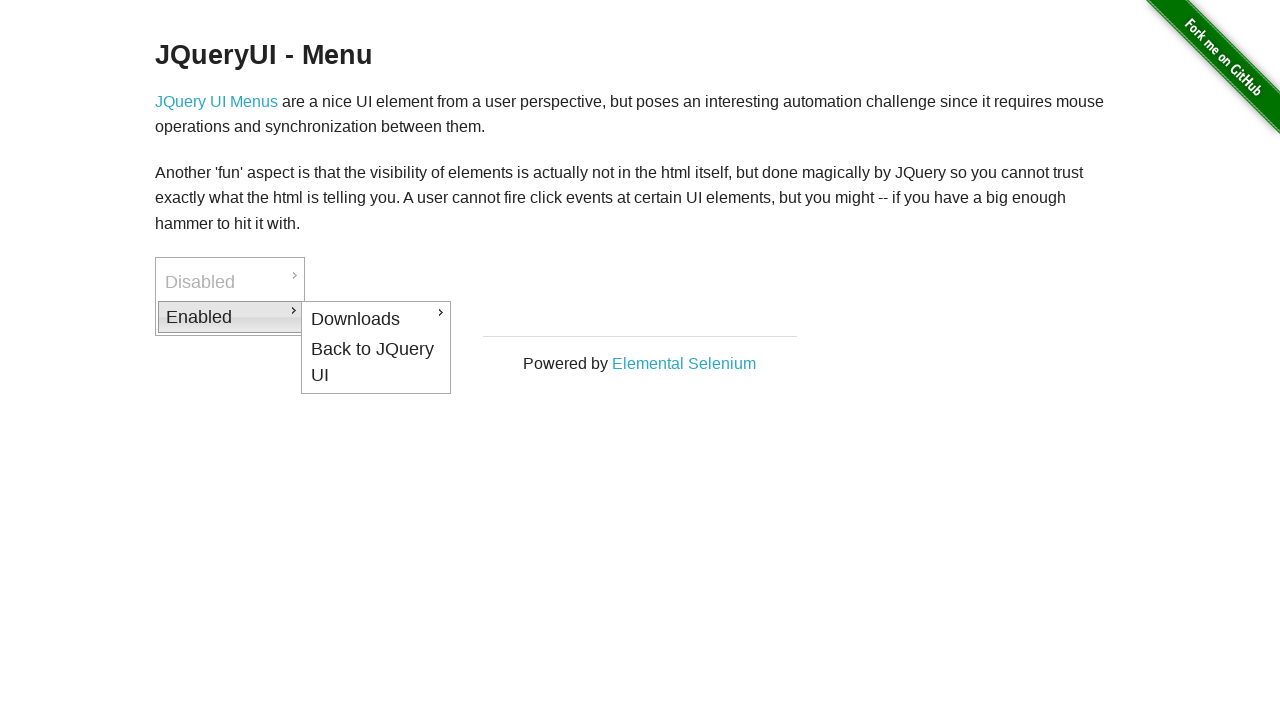

Hovered over 'Downloads' submenu item at (376, 319) on xpath=//a[text()='Downloads']
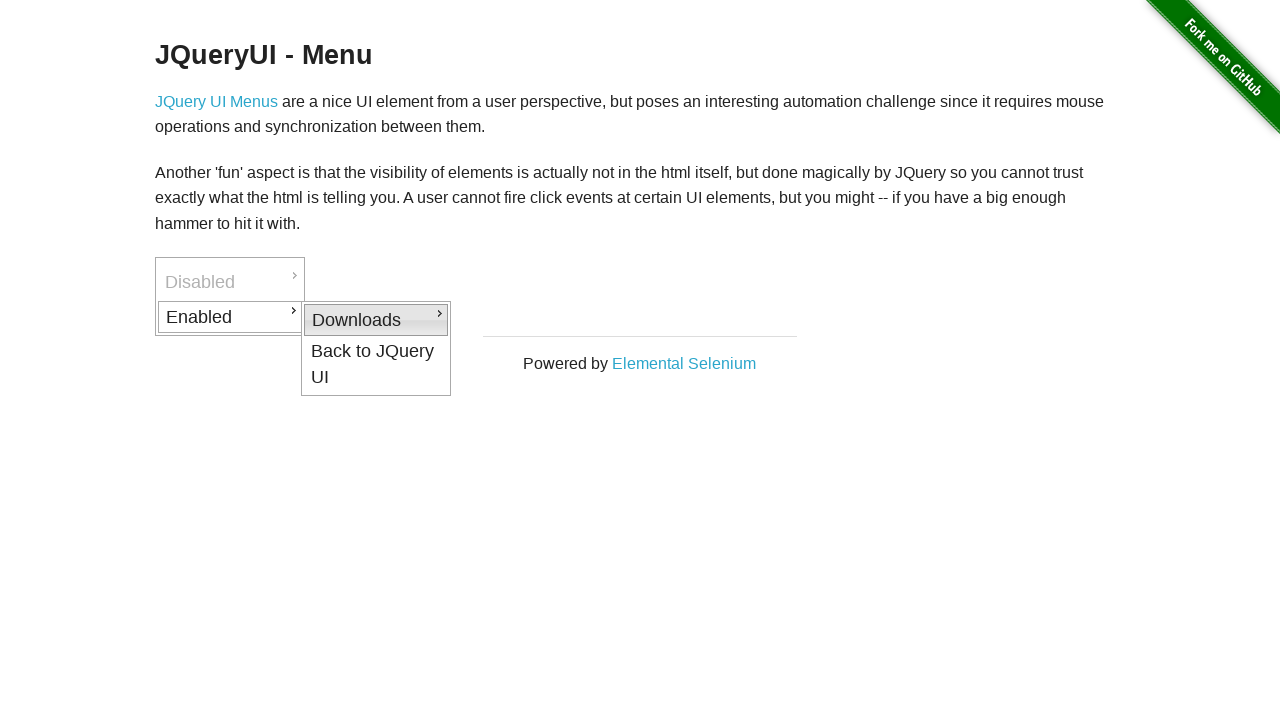

'CSV' option became visible
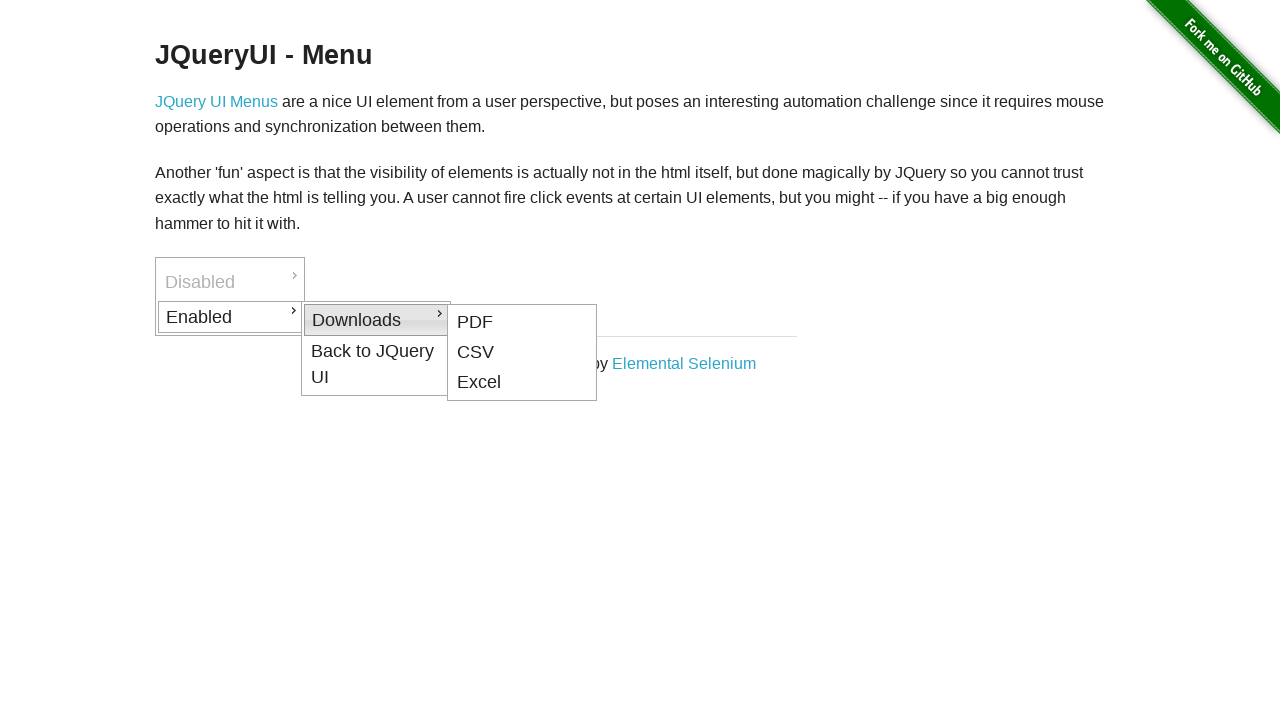

Clicked on 'CSV' option to download at (522, 352) on xpath=//a[text()='CSV']
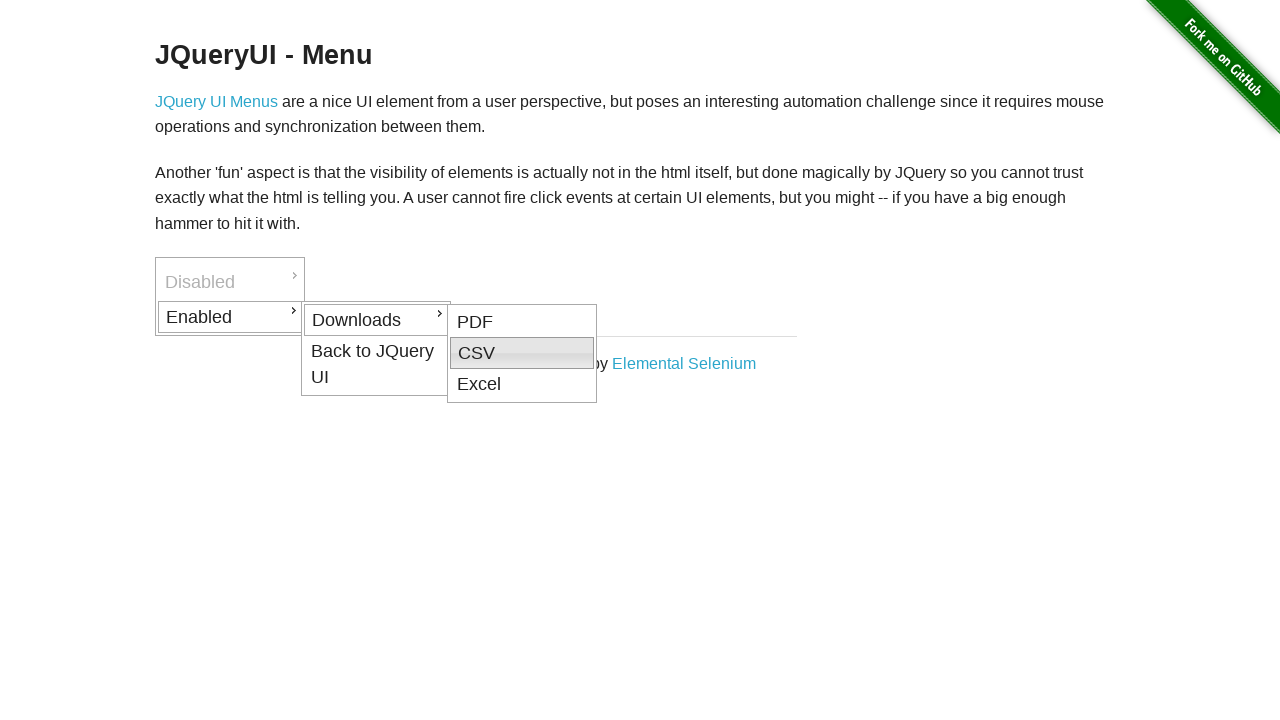

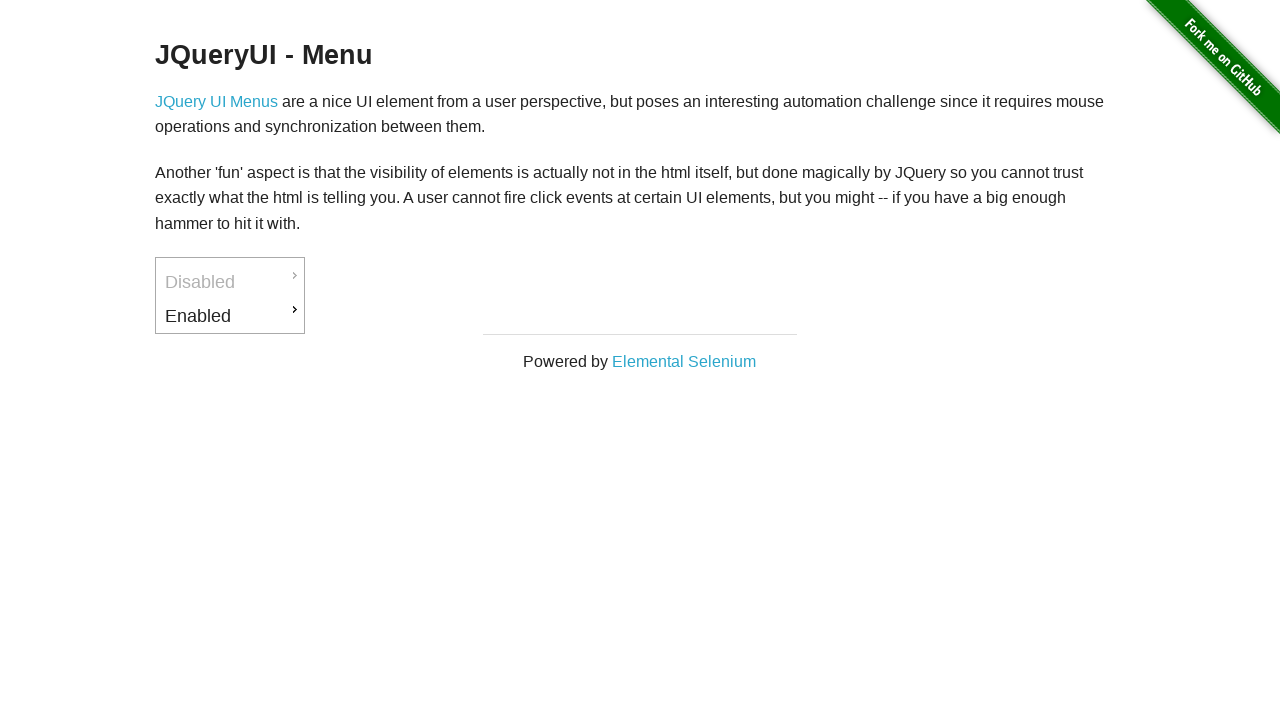